Tests clicking a green button that becomes covered by a hidden layer after the first click

Starting URL: http://uitestingplayground.com/hiddenlayers

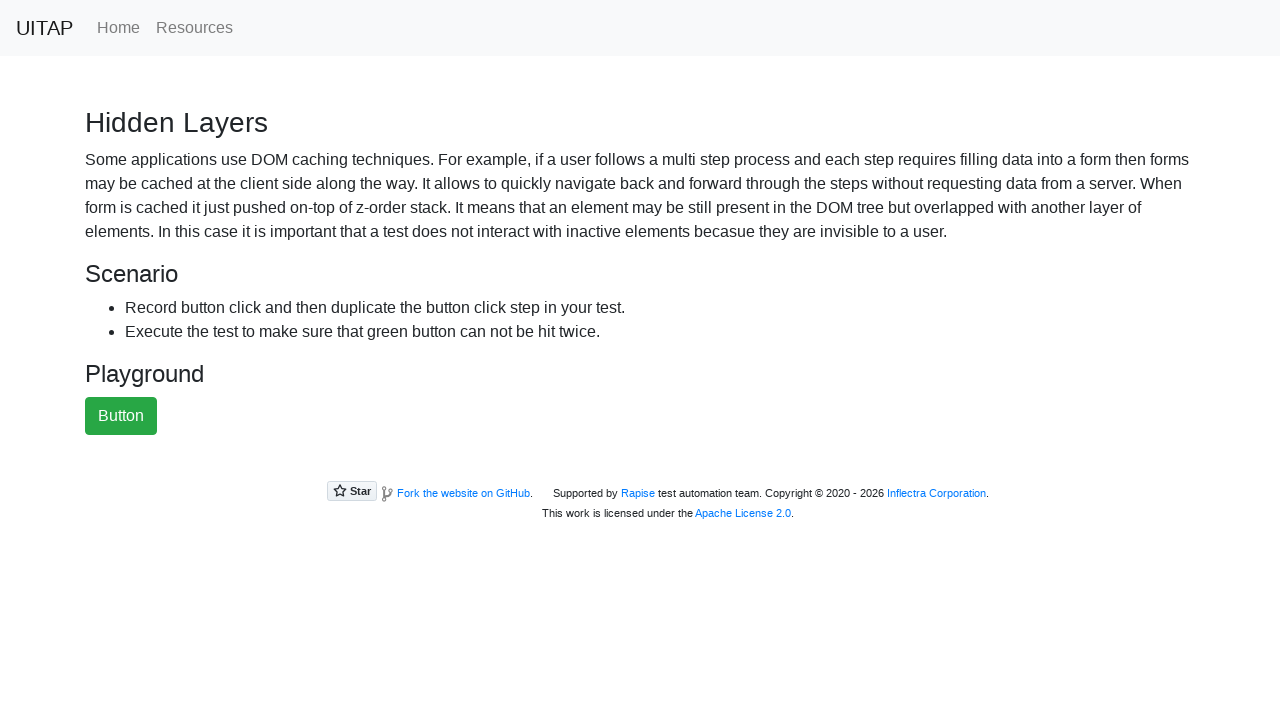

Located green button element
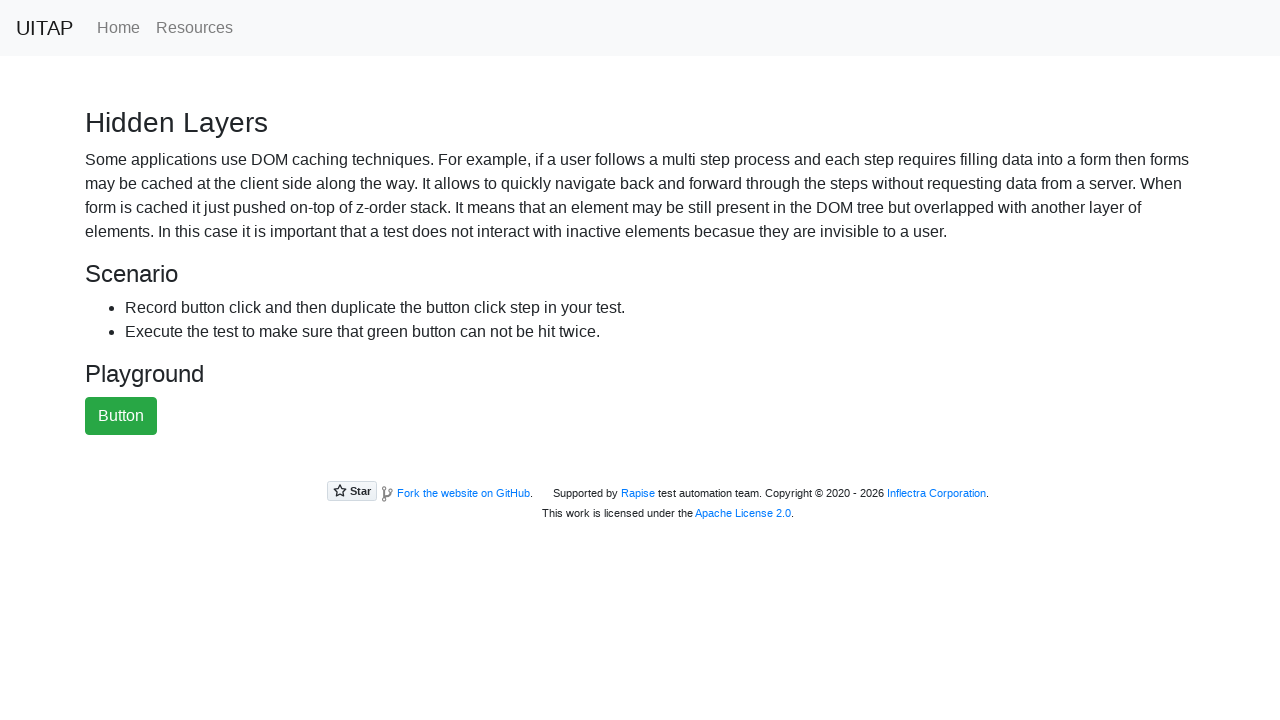

Clicked green button, triggering hidden layer to appear at (121, 416) on #greenButton
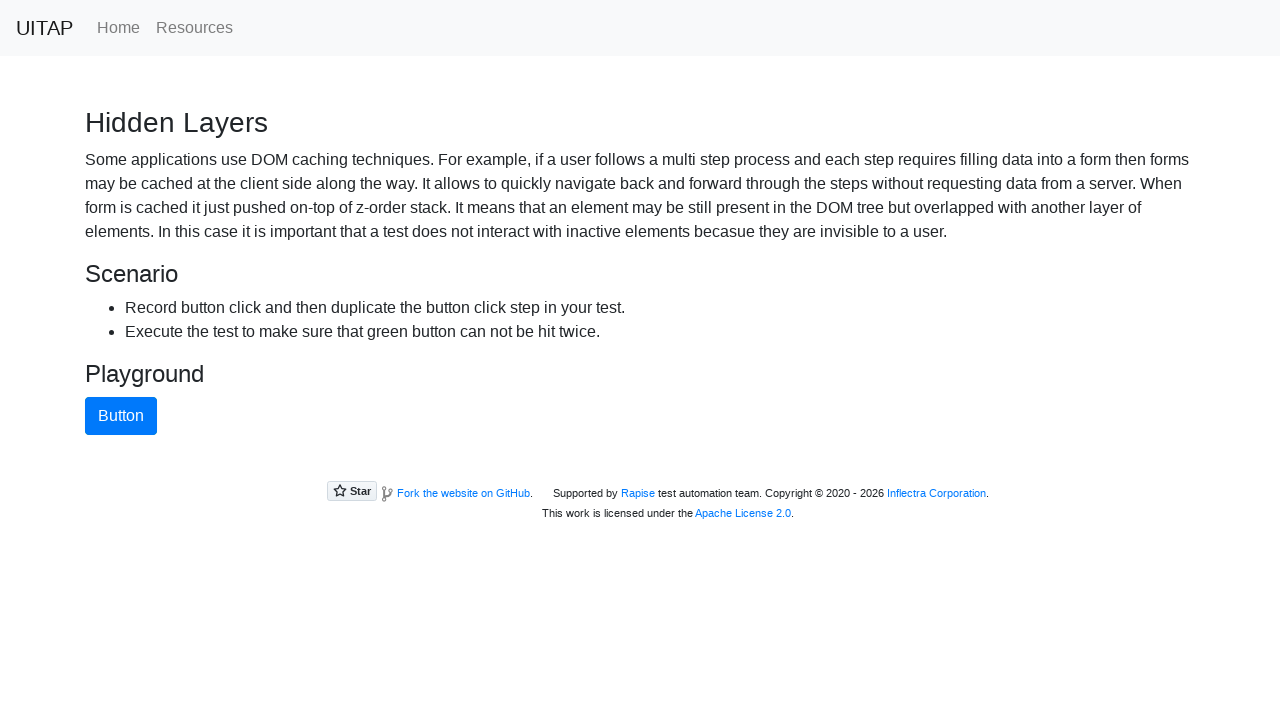

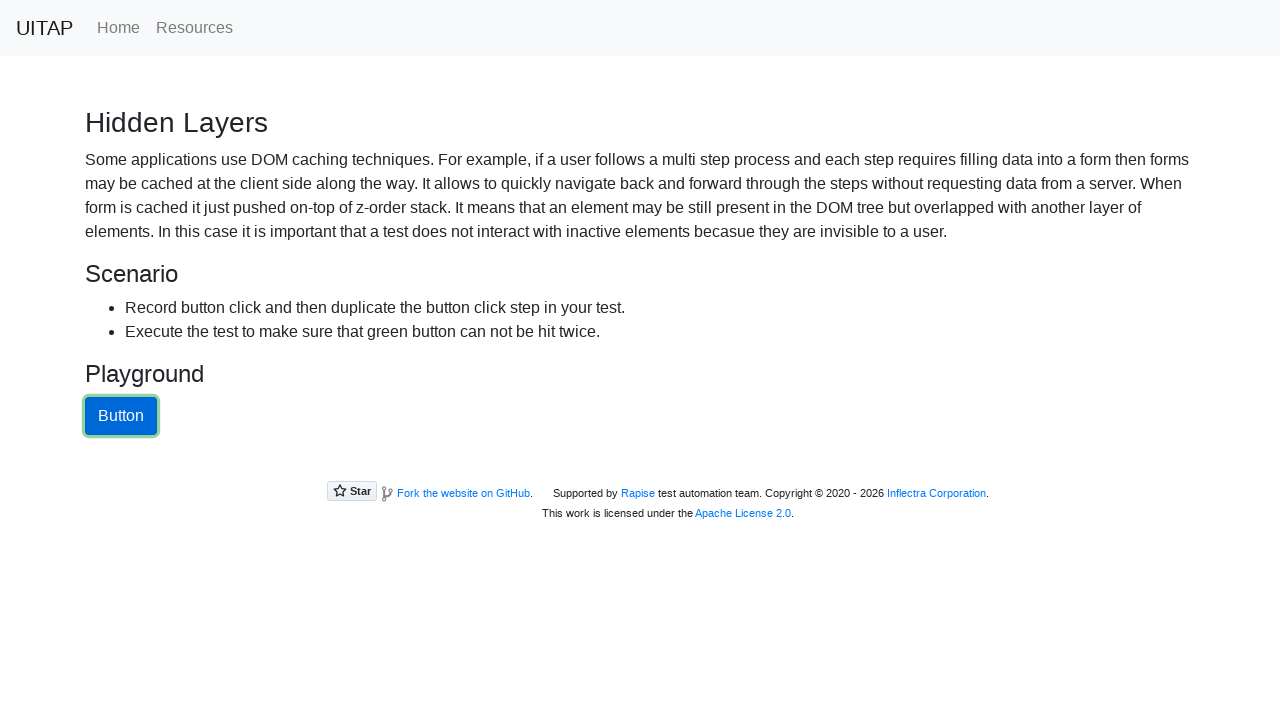